Tests that the currently applied filter is highlighted with a selected class.

Starting URL: https://demo.playwright.dev/todomvc

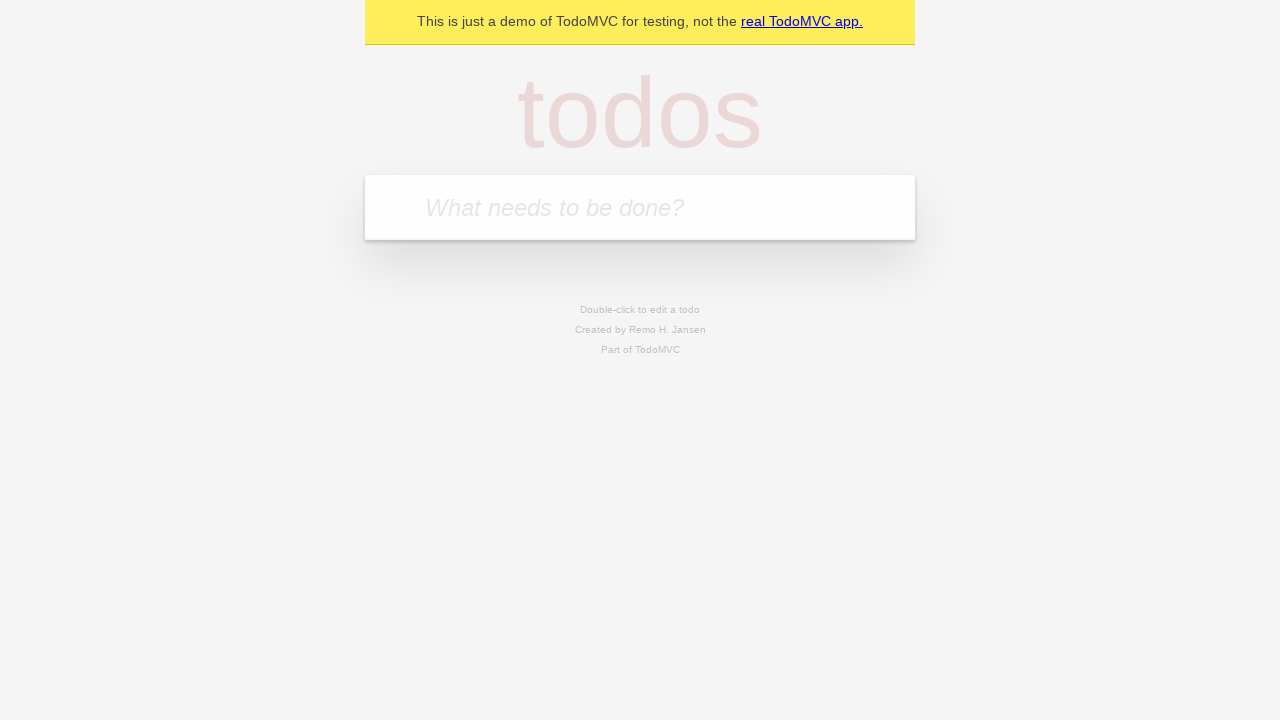

Filled new todo input with 'buy some cheese' on .new-todo
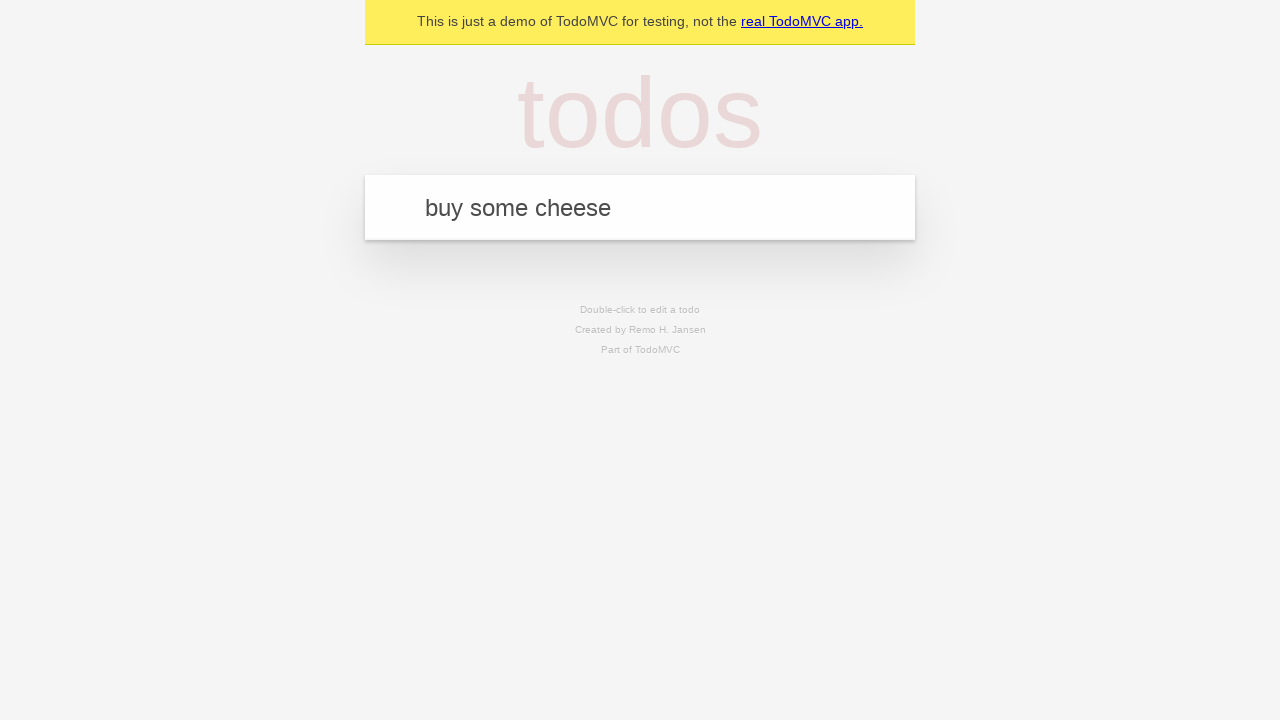

Pressed Enter to add first todo on .new-todo
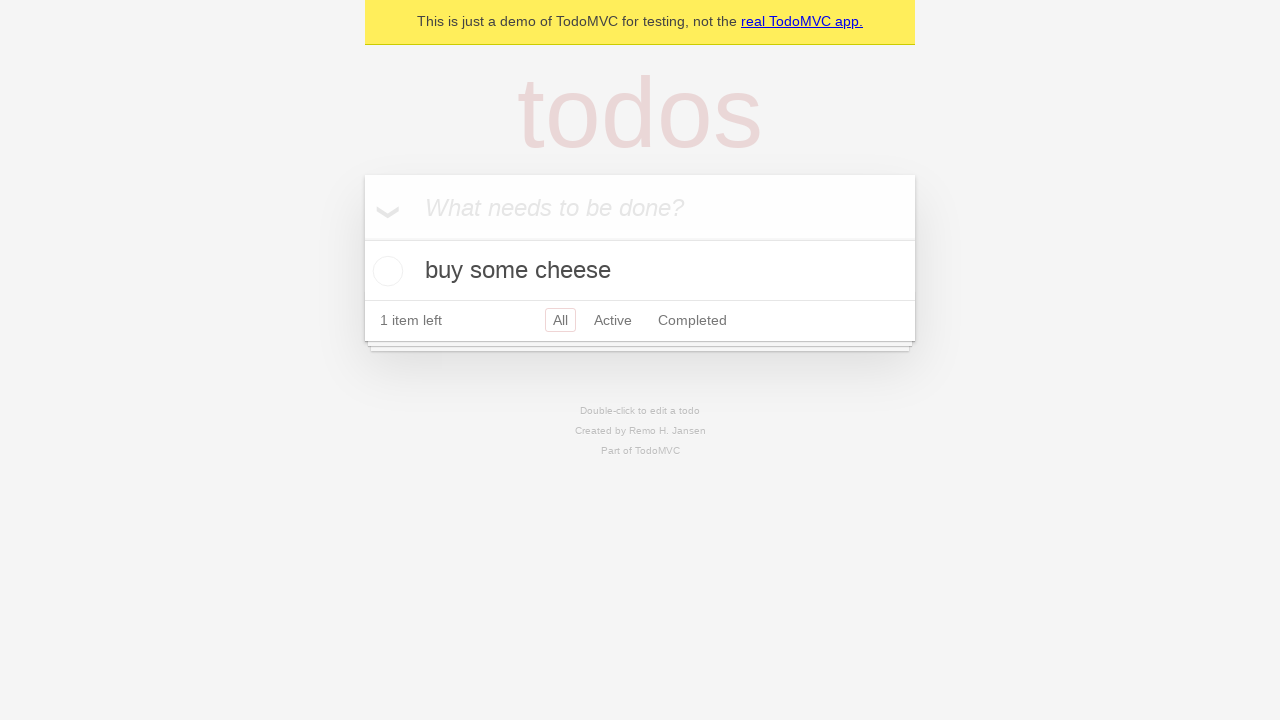

Filled new todo input with 'feed the cat' on .new-todo
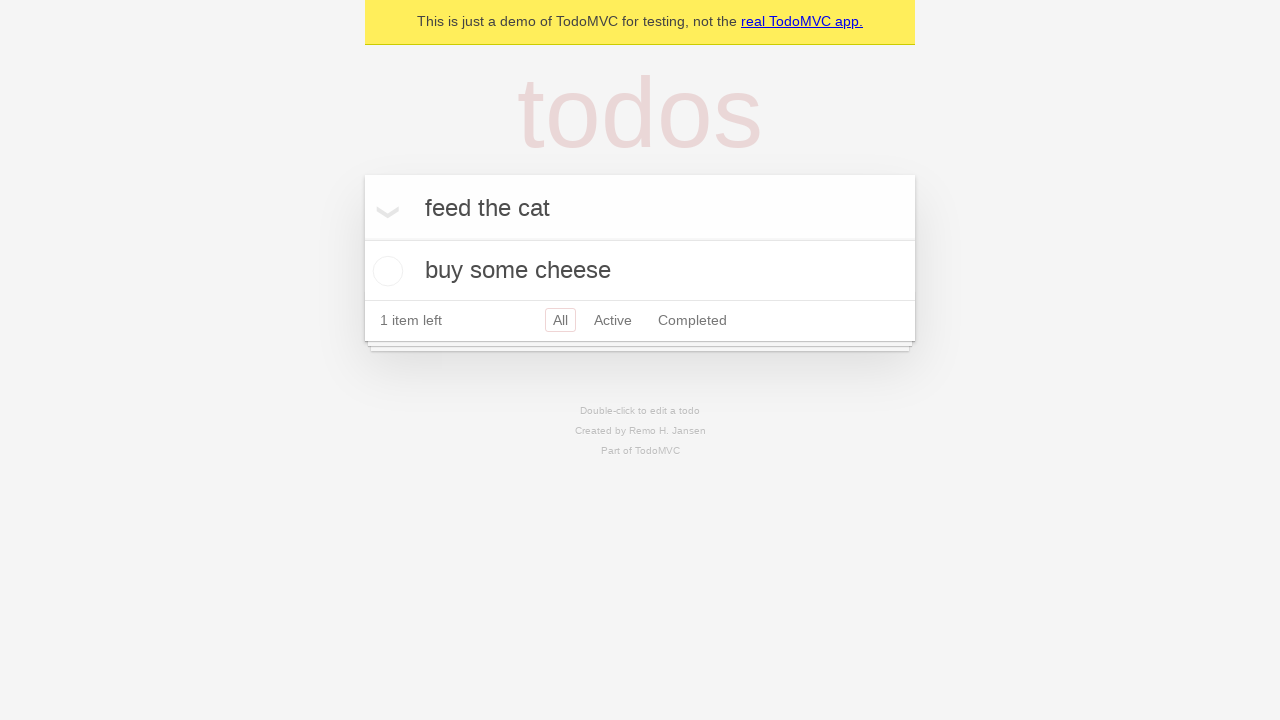

Pressed Enter to add second todo on .new-todo
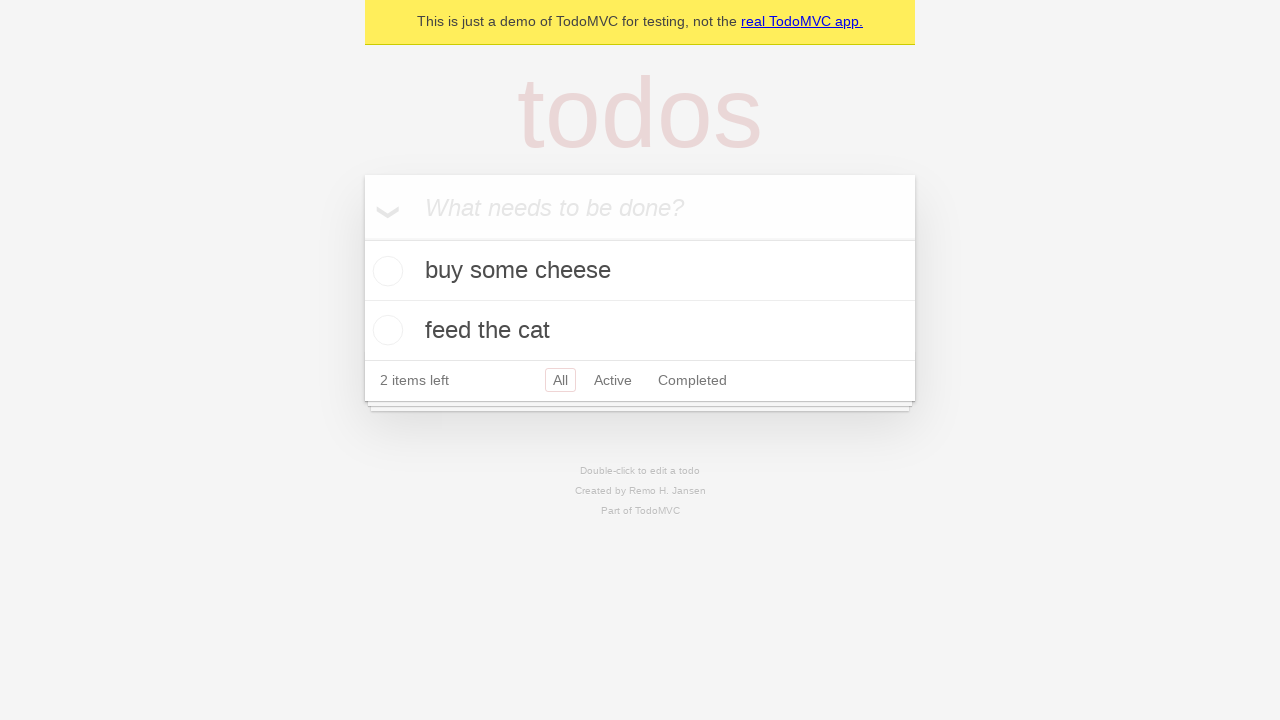

Filled new todo input with 'book a doctors appointment' on .new-todo
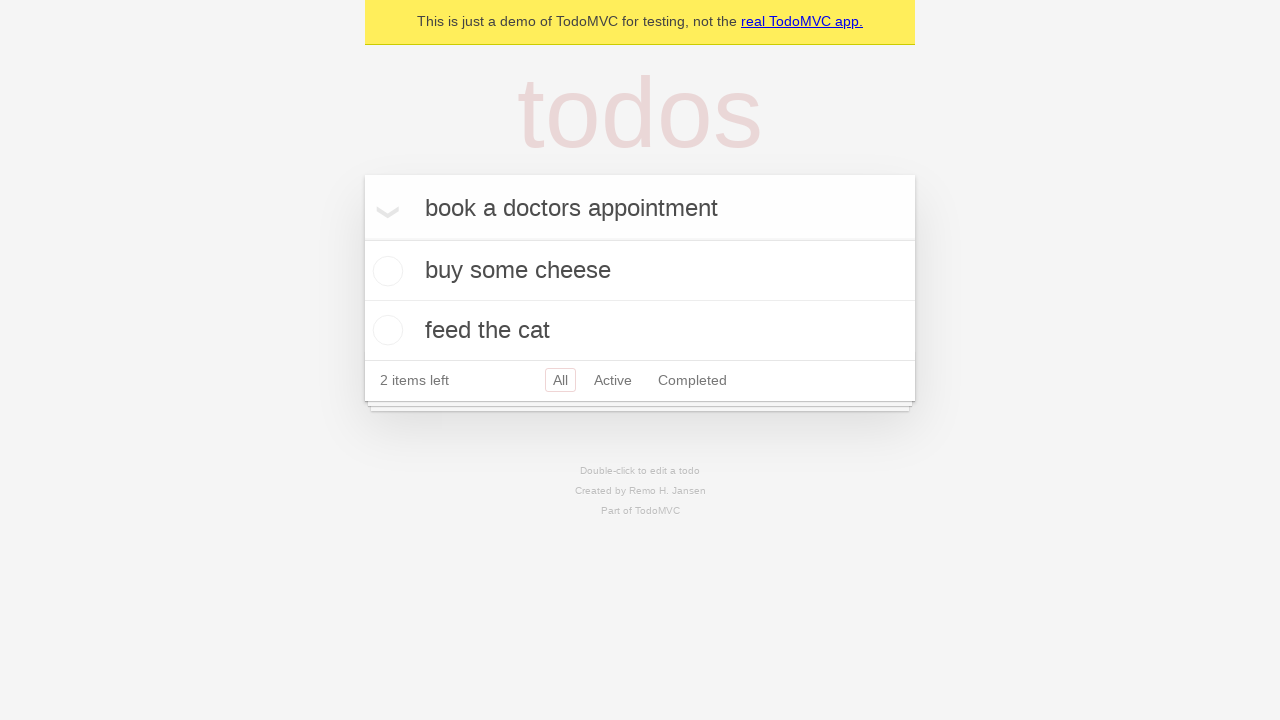

Pressed Enter to add third todo on .new-todo
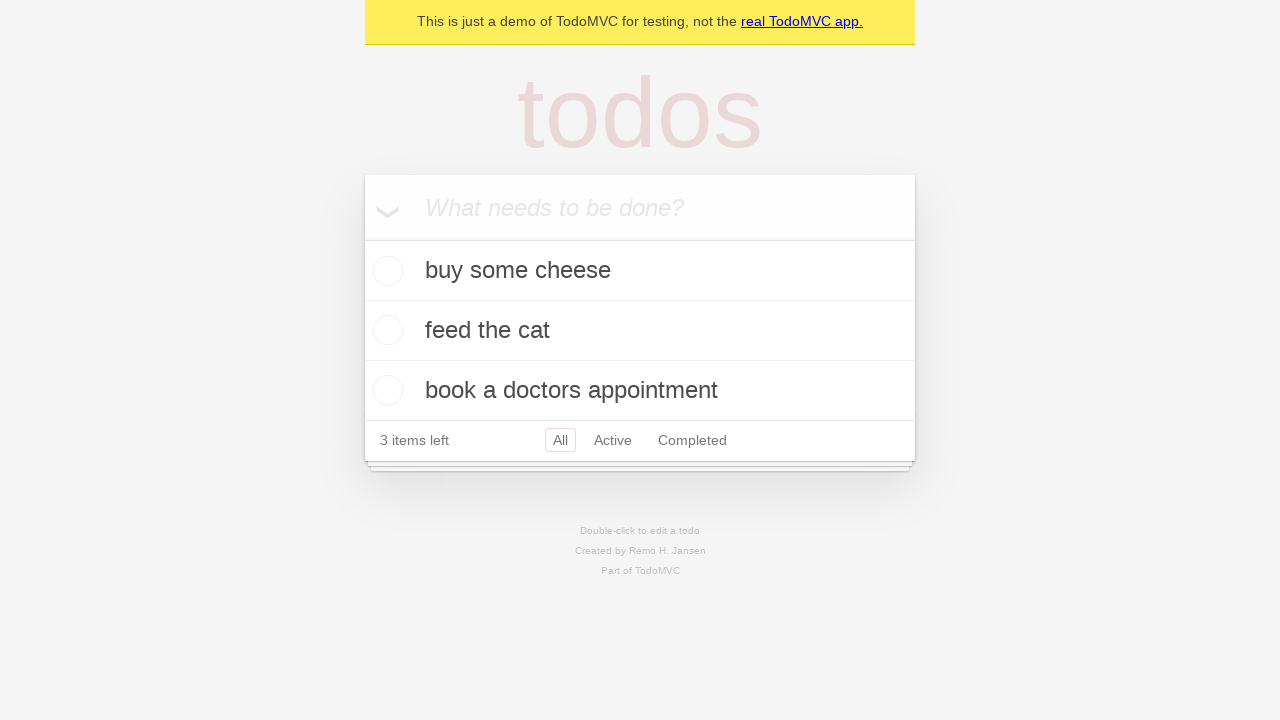

Clicked Active filter at (613, 440) on .filters >> text=Active
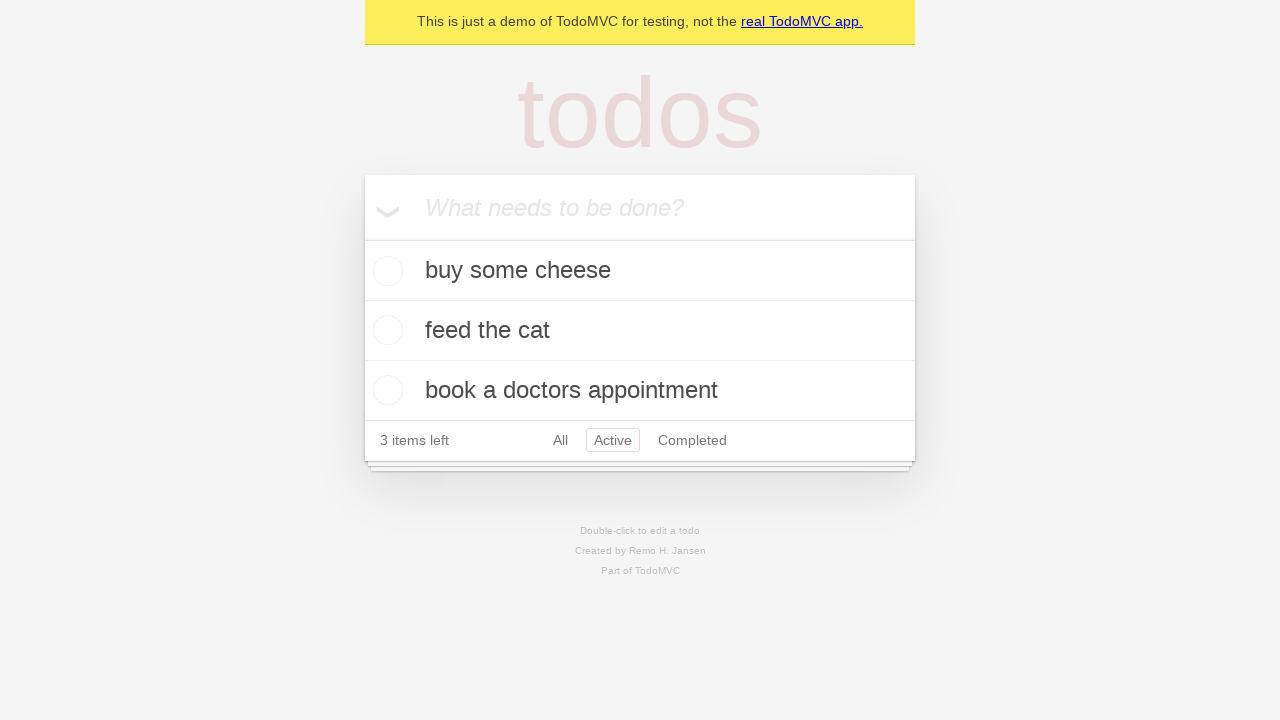

Clicked Completed filter to verify it is now highlighted with selected class at (692, 440) on .filters >> text=Completed
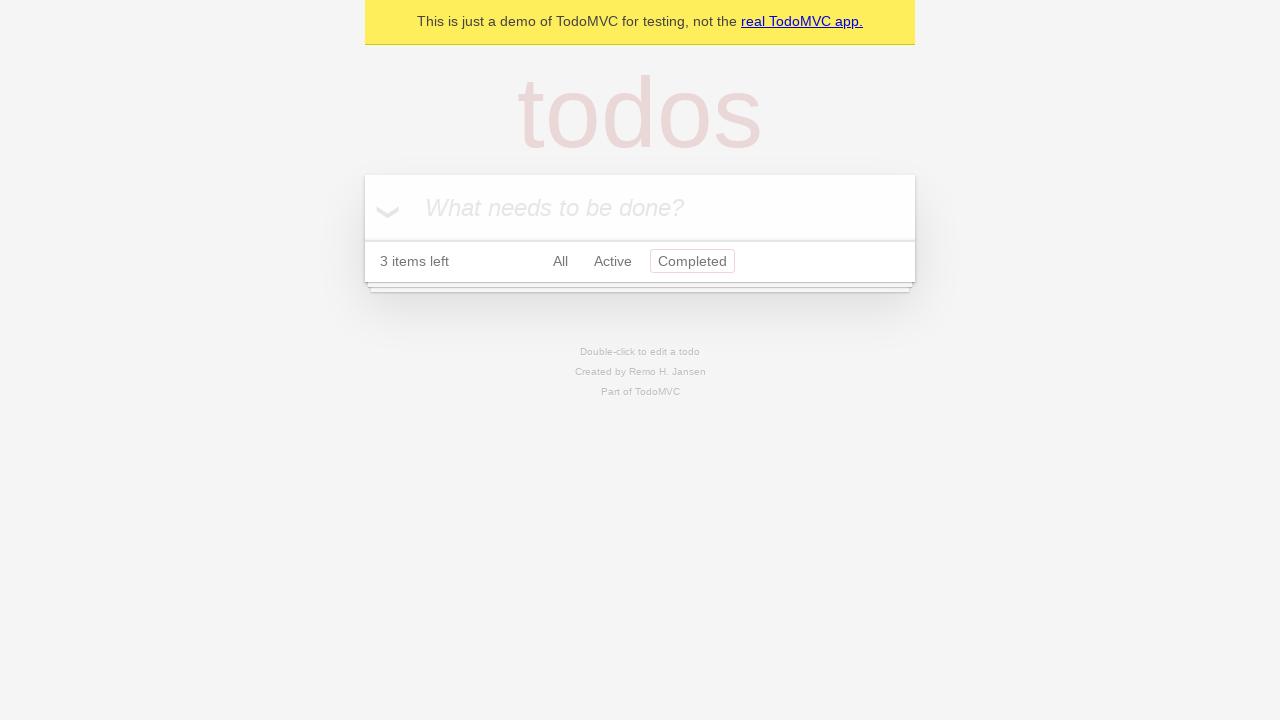

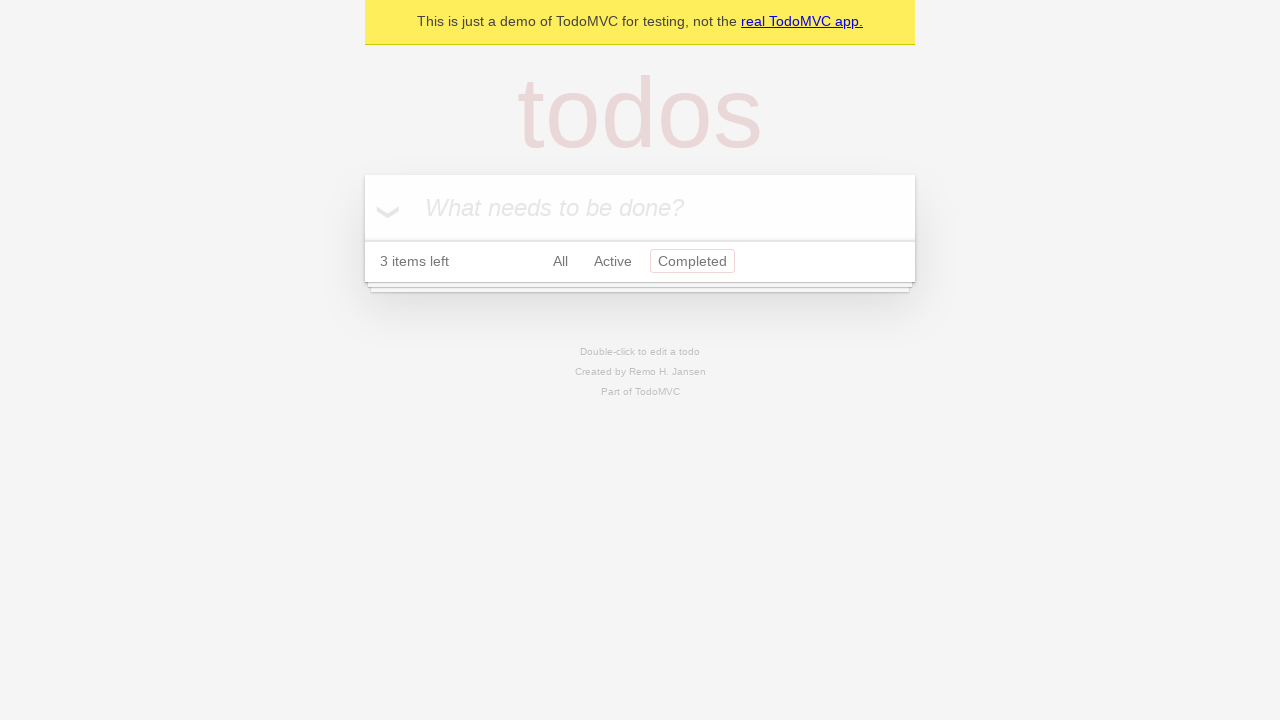